Tests a registration form by filling in first name, last name, and email fields, then submitting and verifying the success message.

Starting URL: http://suninjuly.github.io/registration1.html

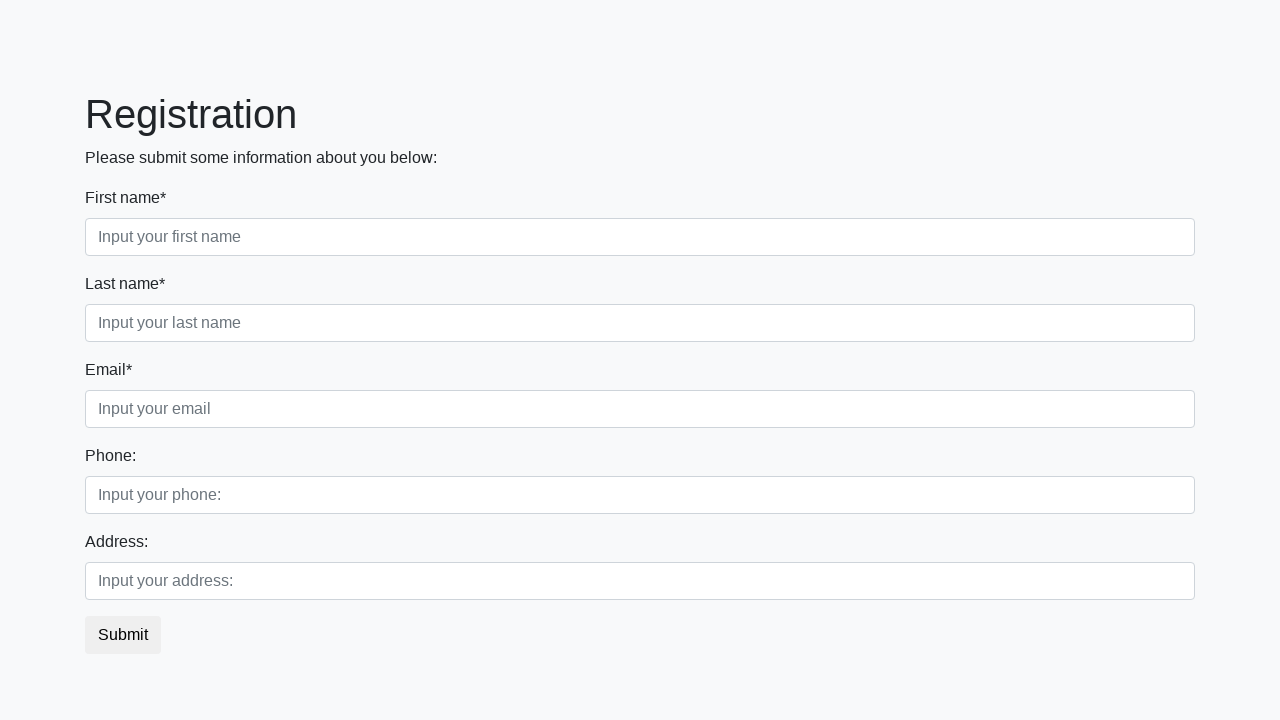

Filled first name field with 'Firstname' on body > div > form > div.first_block > div.form-group.first_class > input
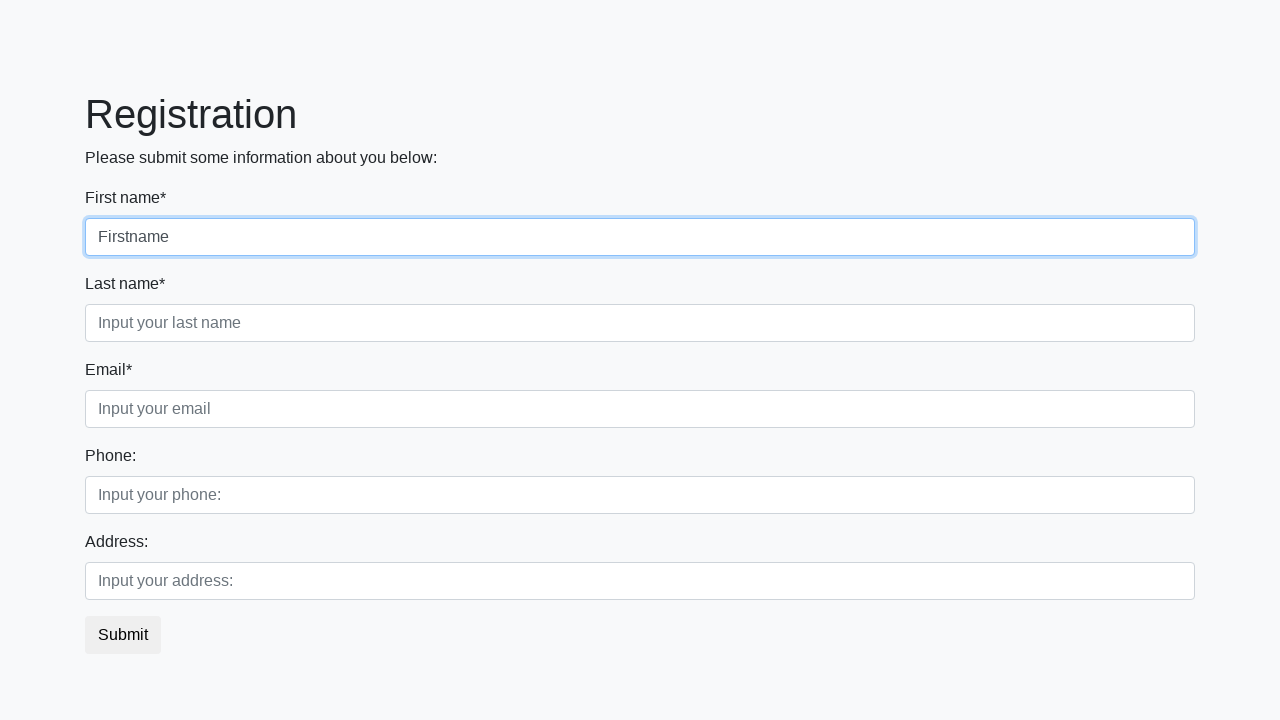

Filled last name field with 'Lastname' on body div > form > div.first_block > div.form-group.second_class > input
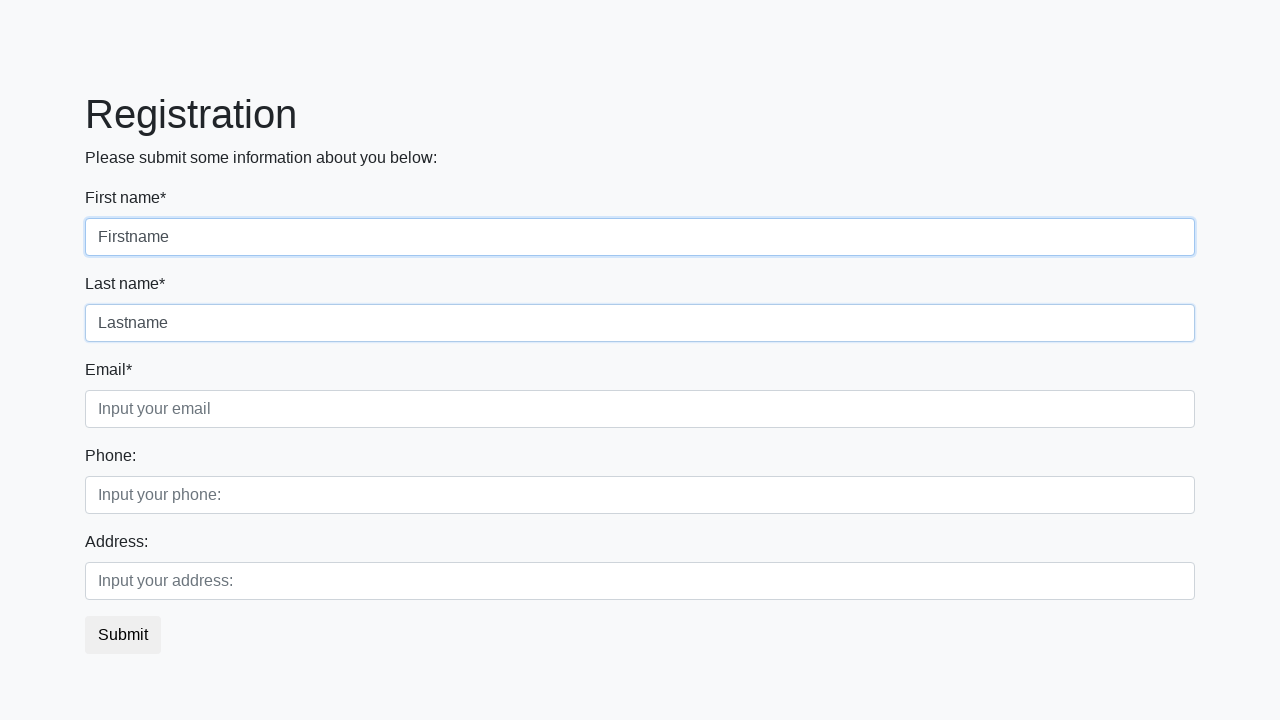

Filled email field with 'email@email.com' on body > div > form > div.first_block > div.form-group.third_class > input
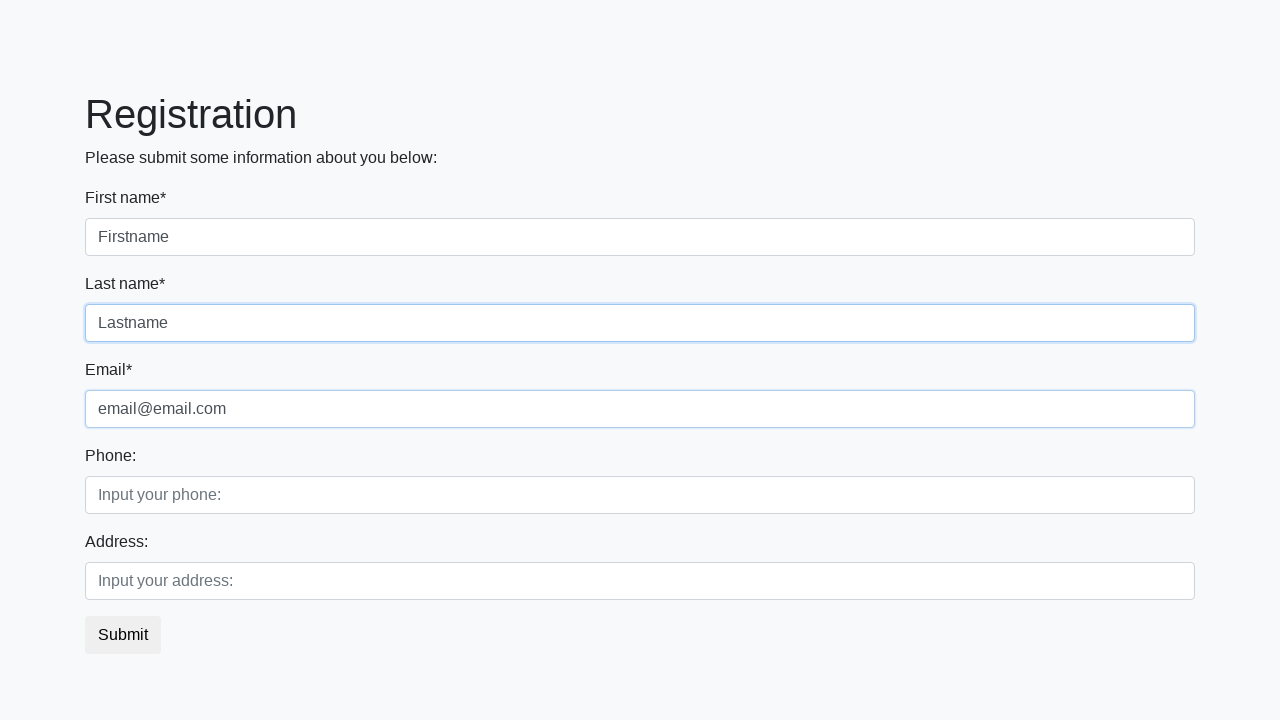

Clicked submit button to submit registration form at (123, 635) on button.btn
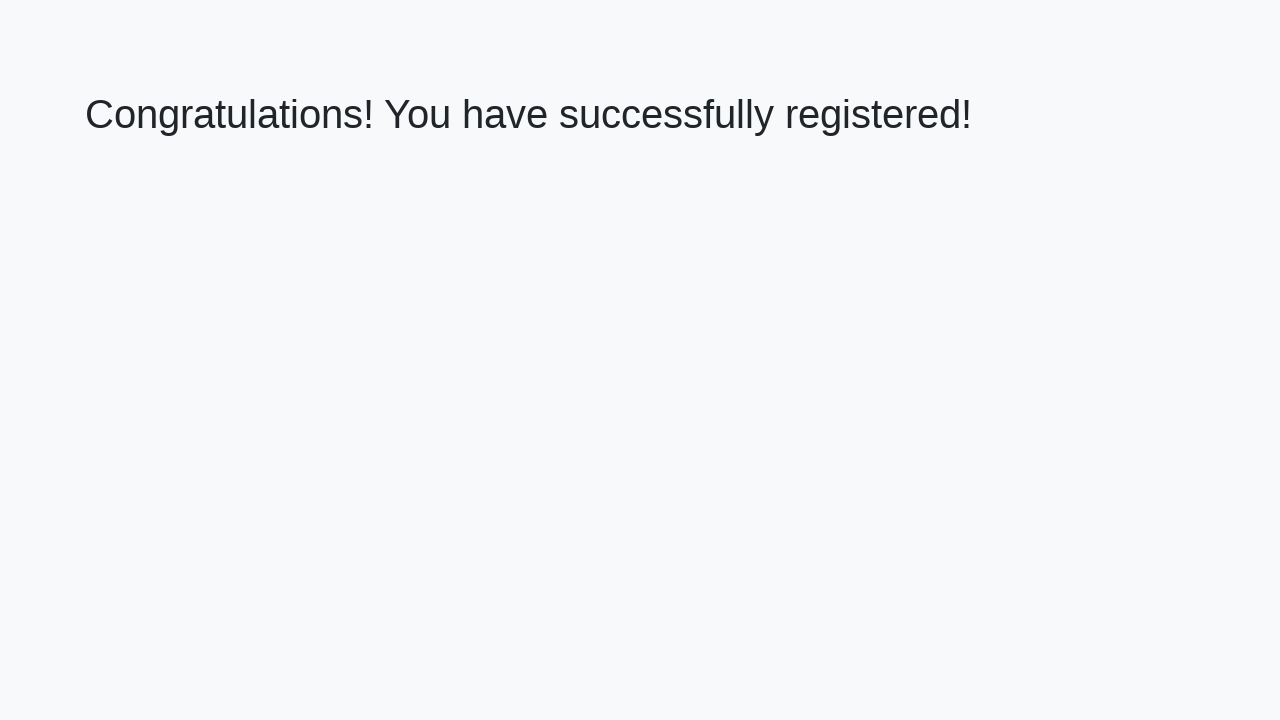

Success message appeared with h1 heading
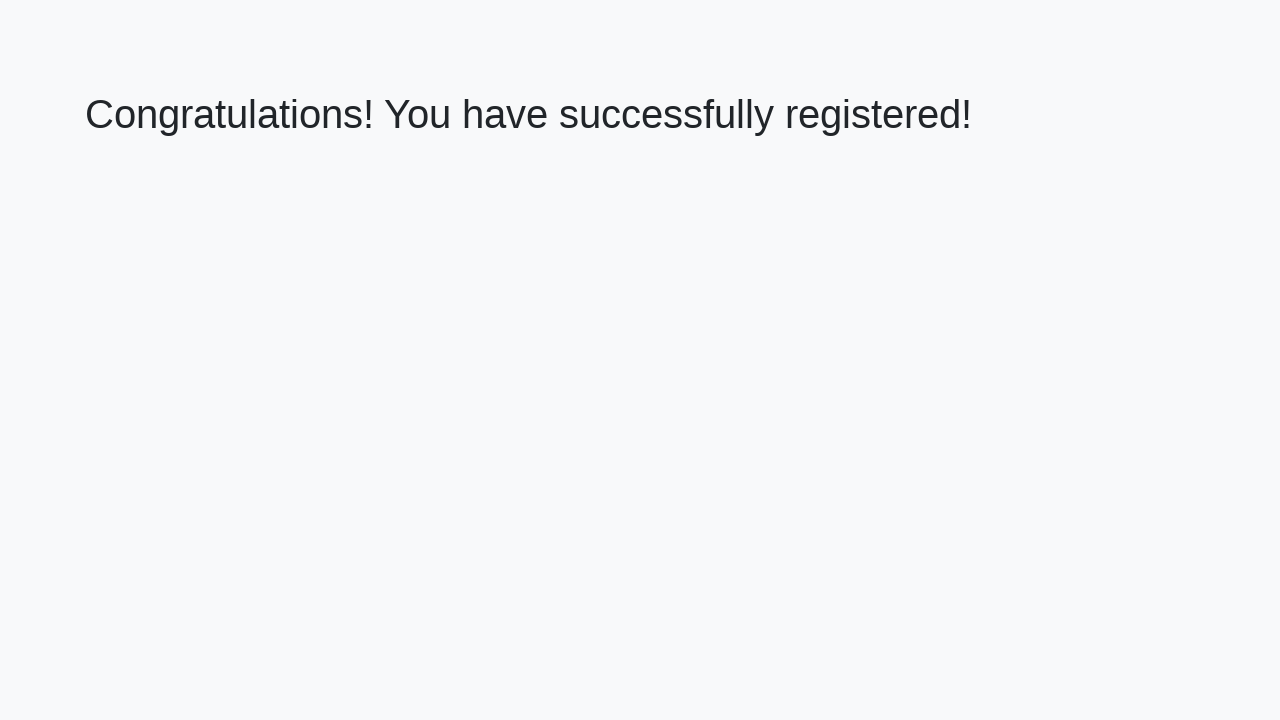

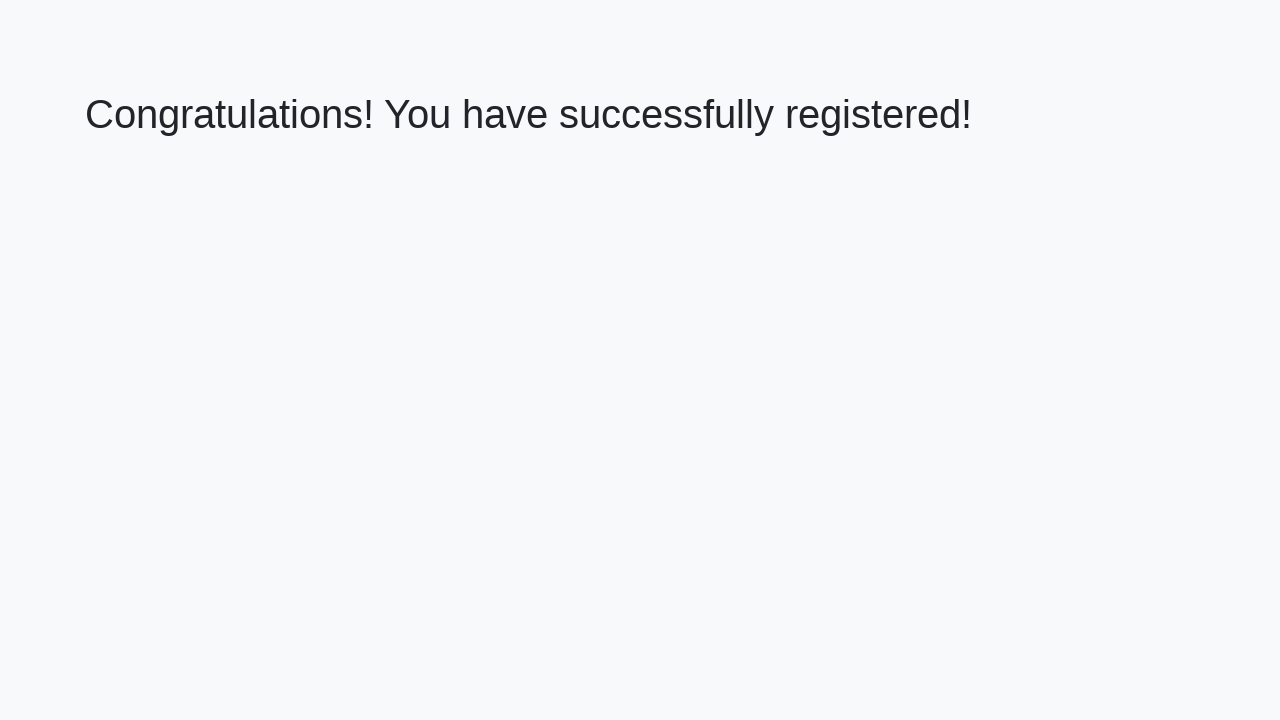